Tests a simple form by filling in first name, last name, city, and country fields using different selector strategies, then submits the form

Starting URL: http://suninjuly.github.io/simple_form_find_task.html

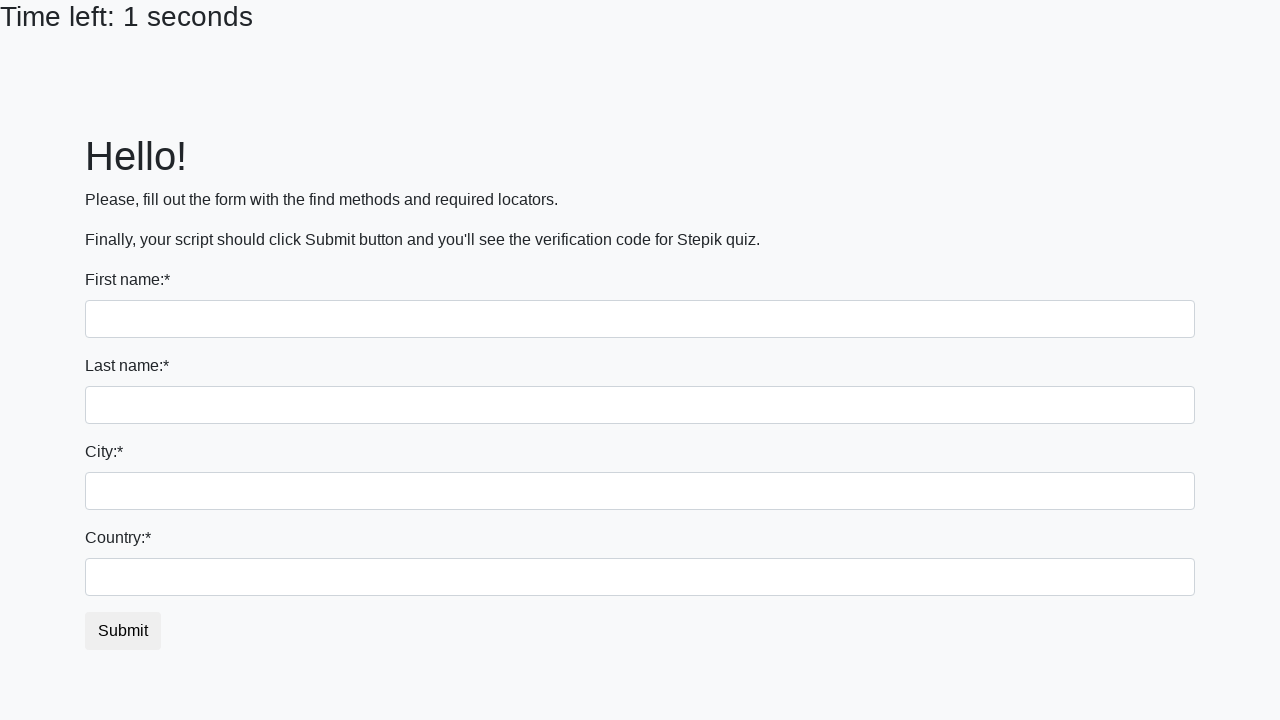

Filled first name field with 'Ivan' on input
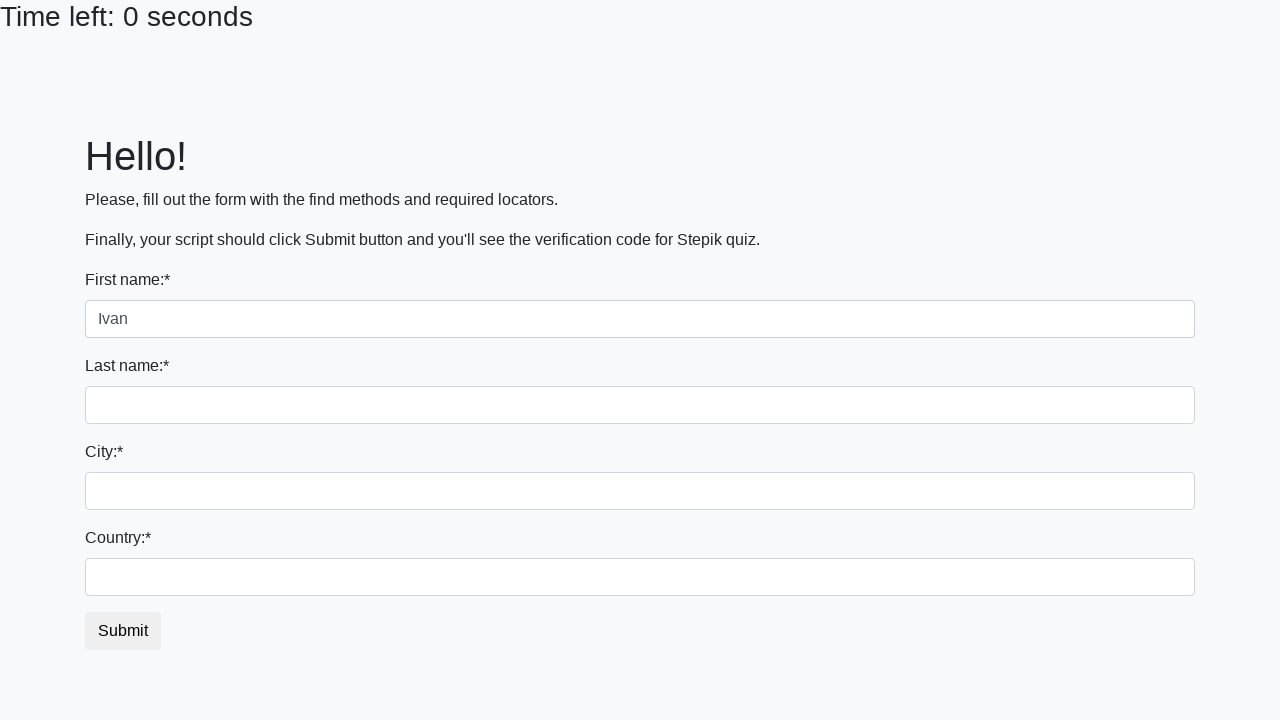

Filled last name field with 'Petrov' on input[name='last_name']
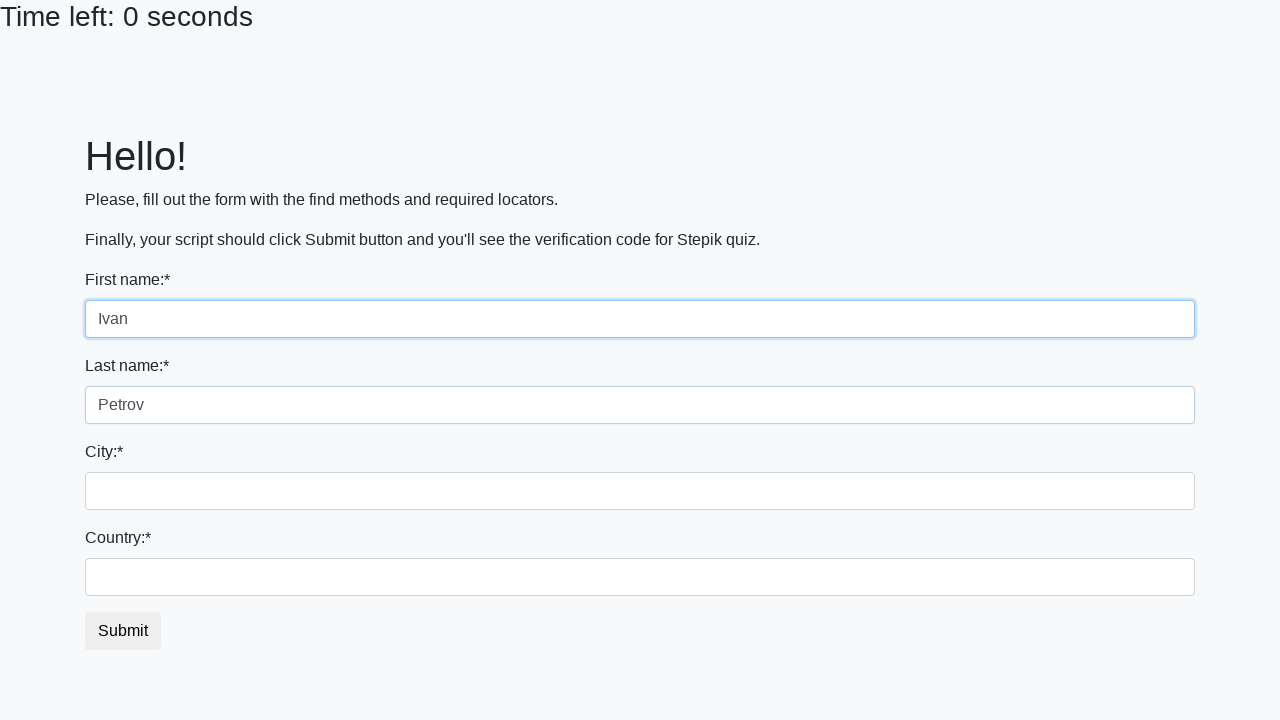

Filled city field with 'Smolensk' on .city
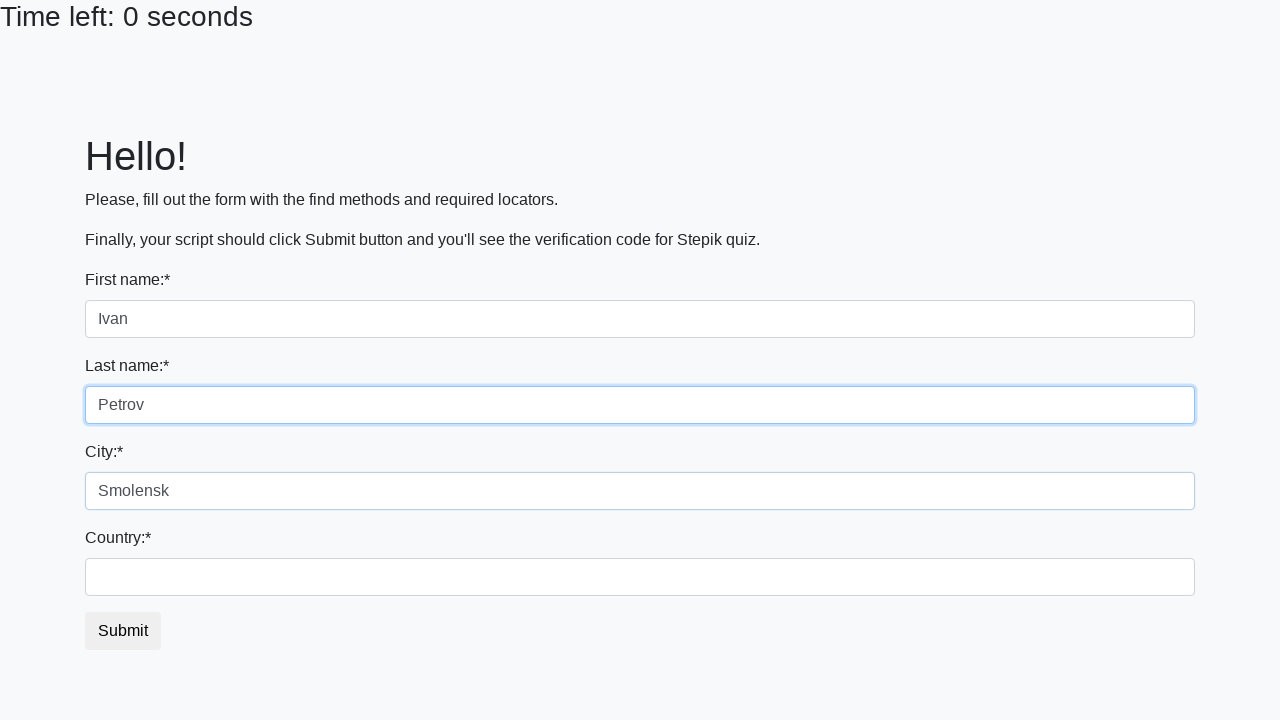

Filled country field with 'Russia' on #country
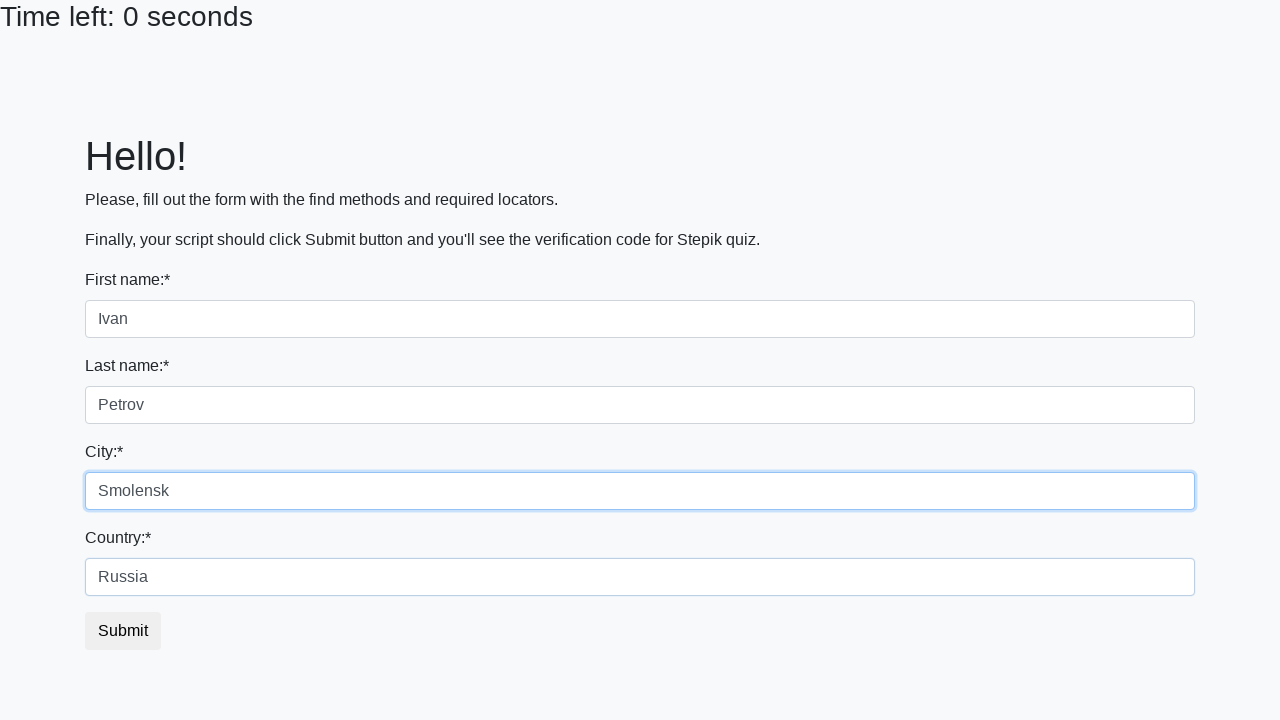

Clicked submit button to submit the form at (123, 631) on button.btn
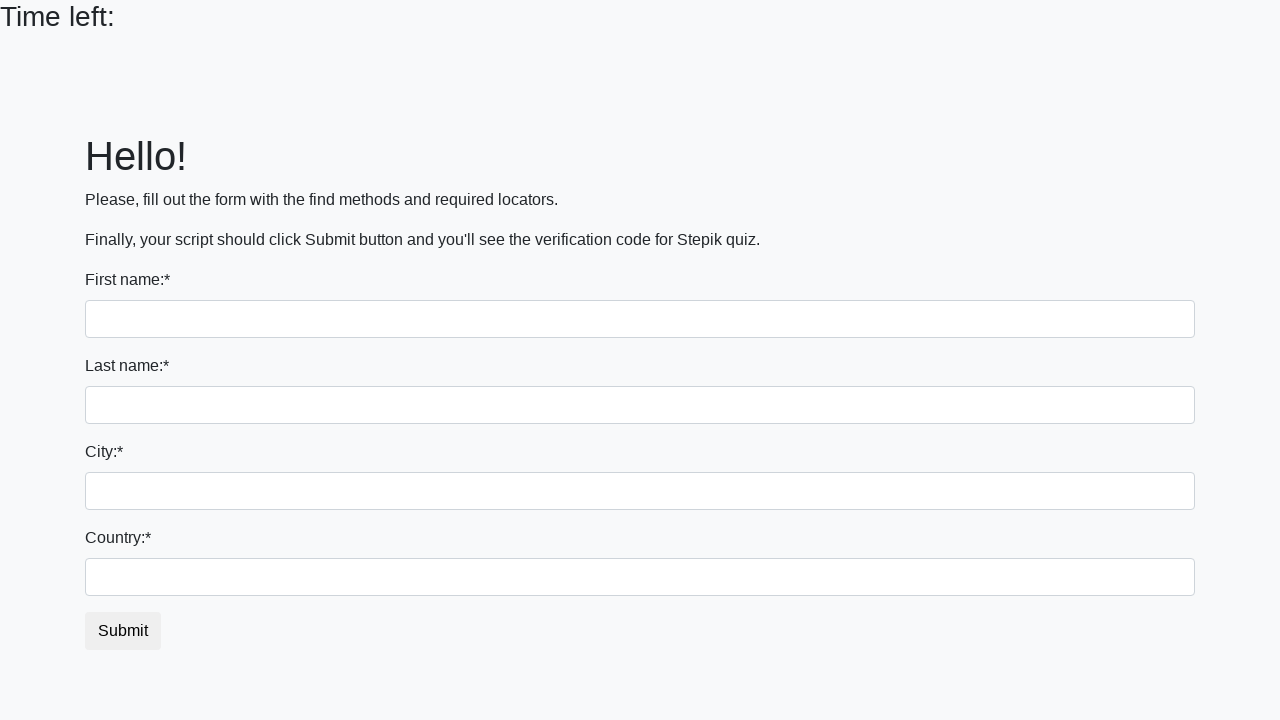

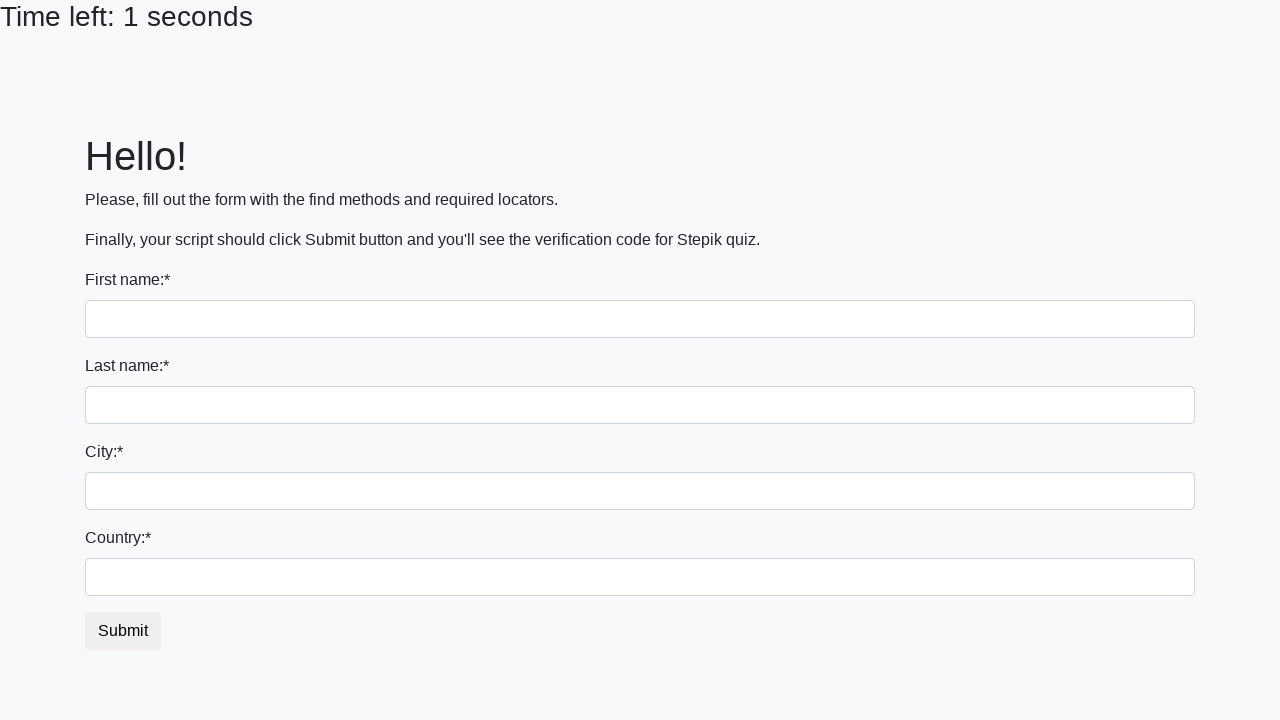